Tests handling of hidden elements by clicking on visible radio buttons for gender and programming language selections

Starting URL: http://seleniumpractise.blogspot.com/2016/08/how-to-automate-radio-button-in.html

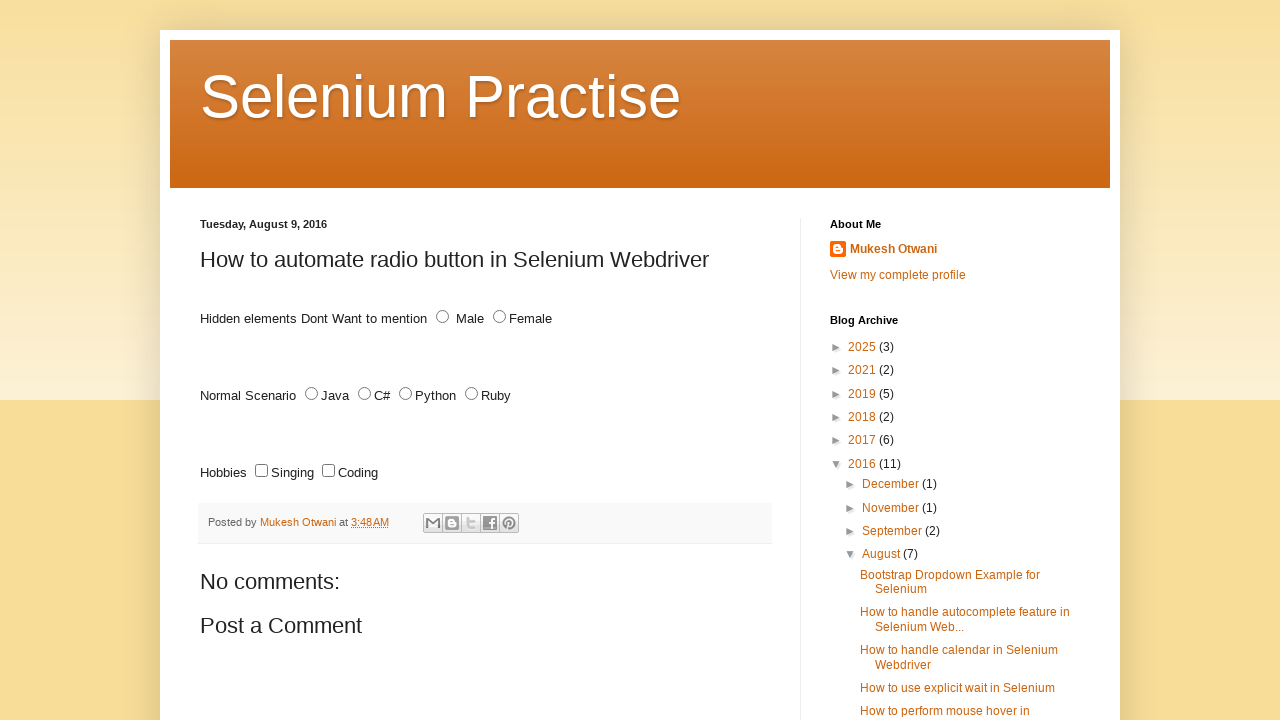

Navigated to radio button automation practice page
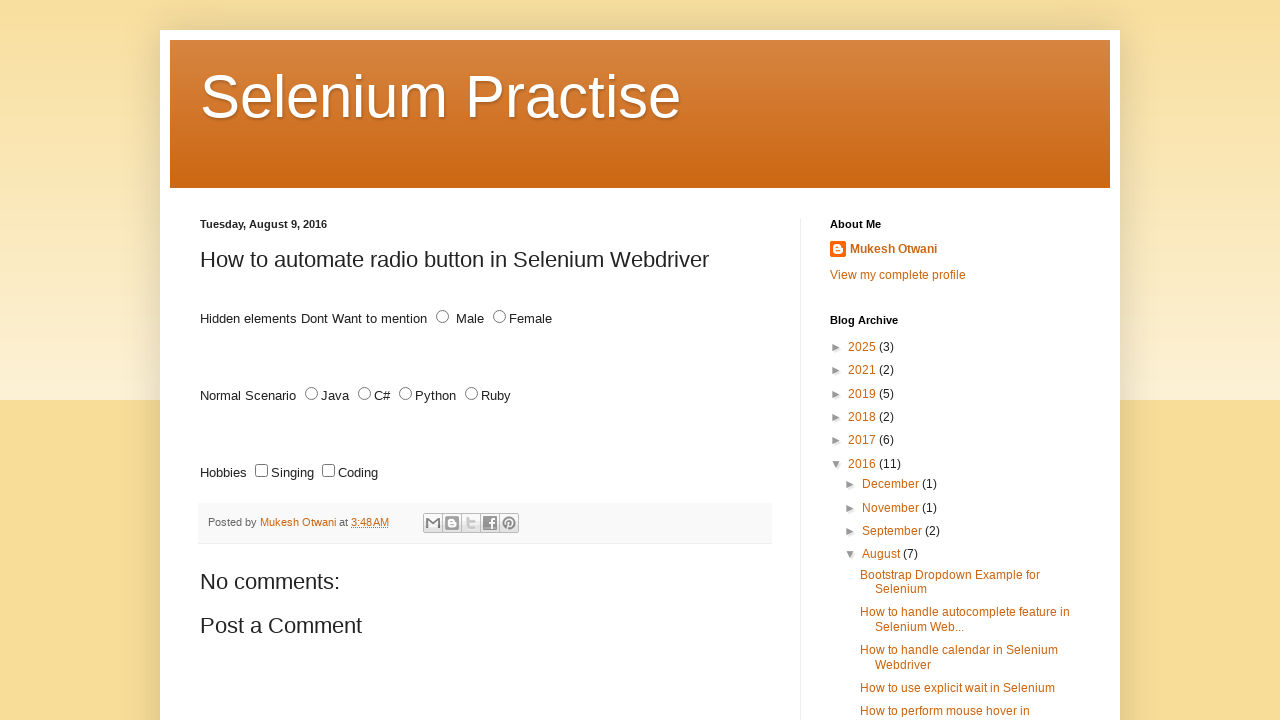

Located all male radio button elements
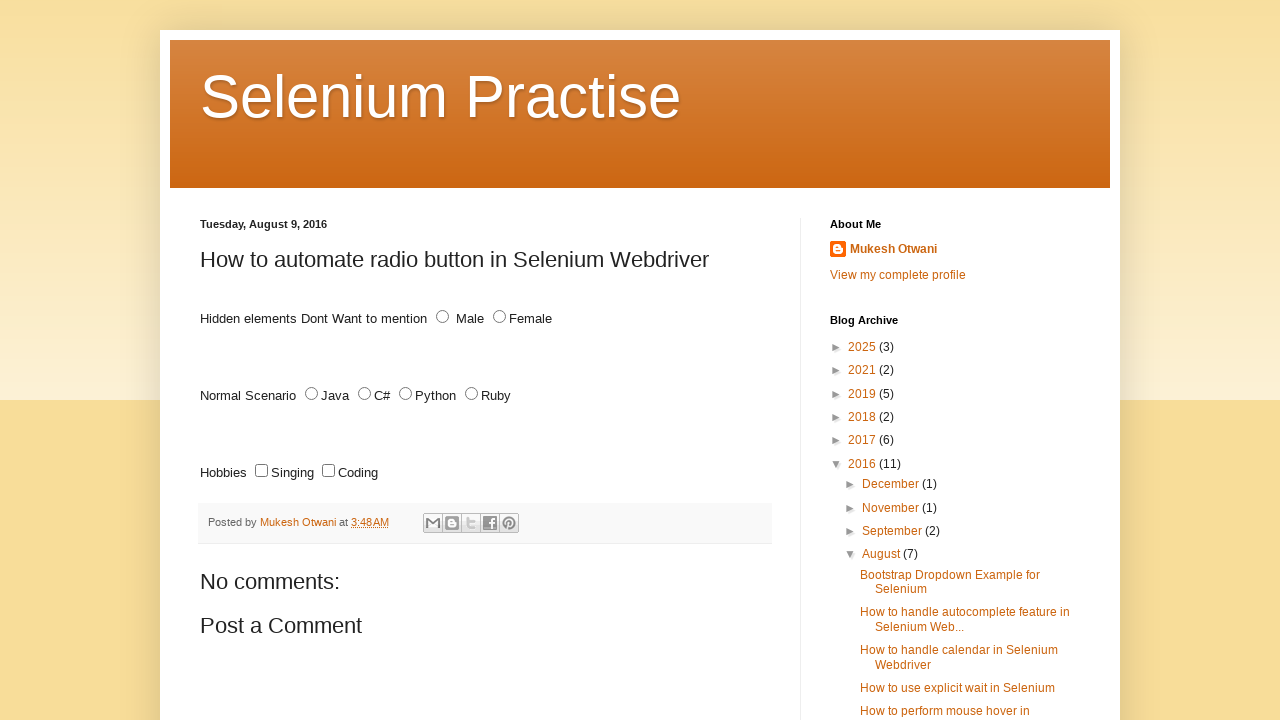

Clicked visible male radio button
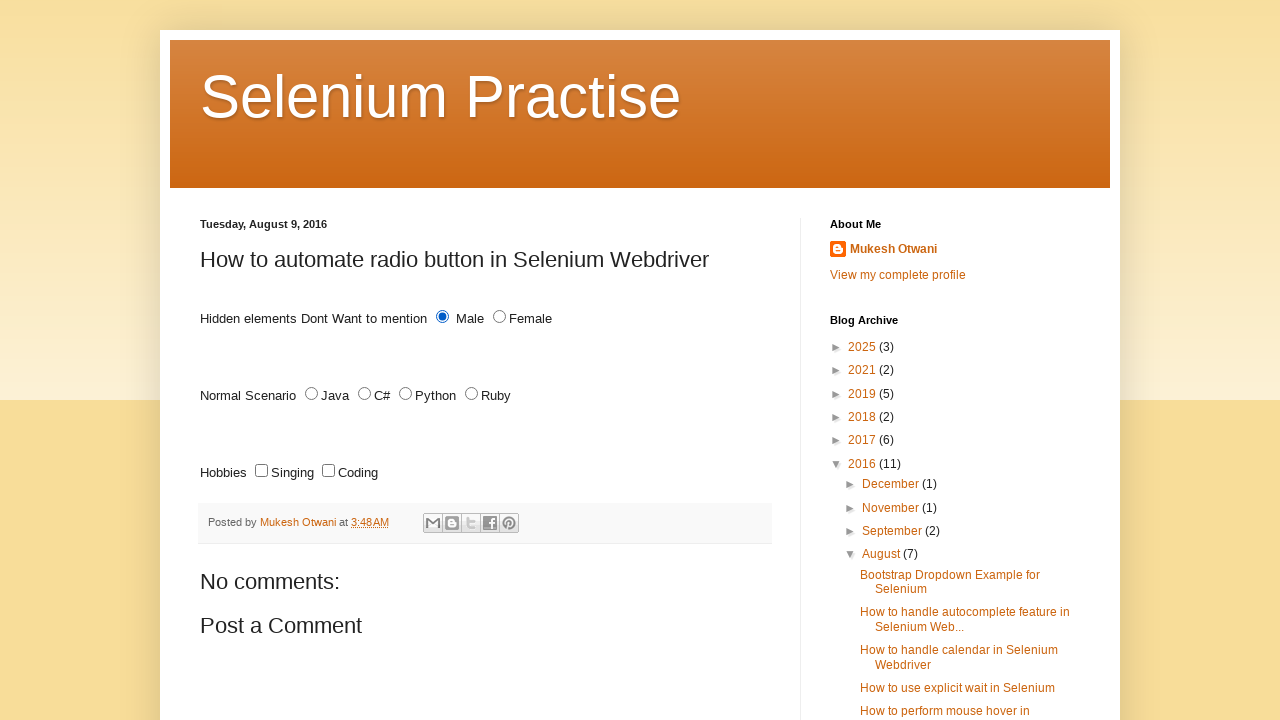

Located all programming language radio button elements
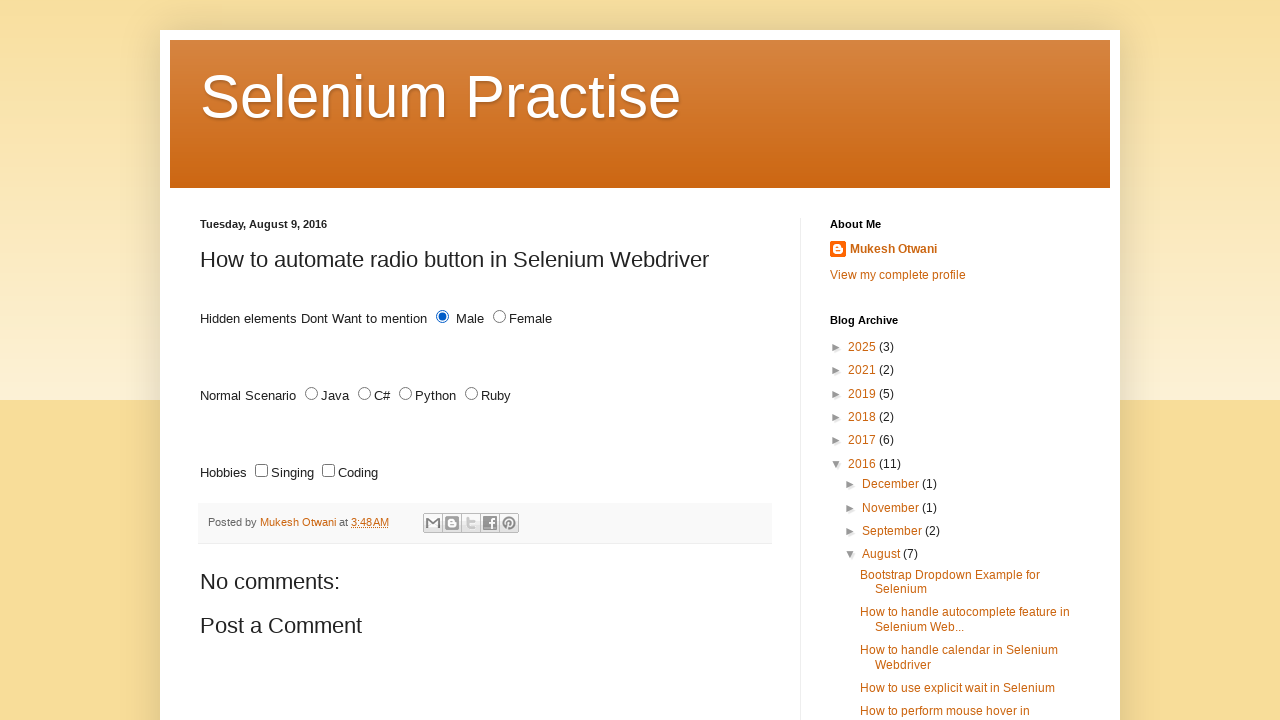

Clicked Ruby programming language radio button
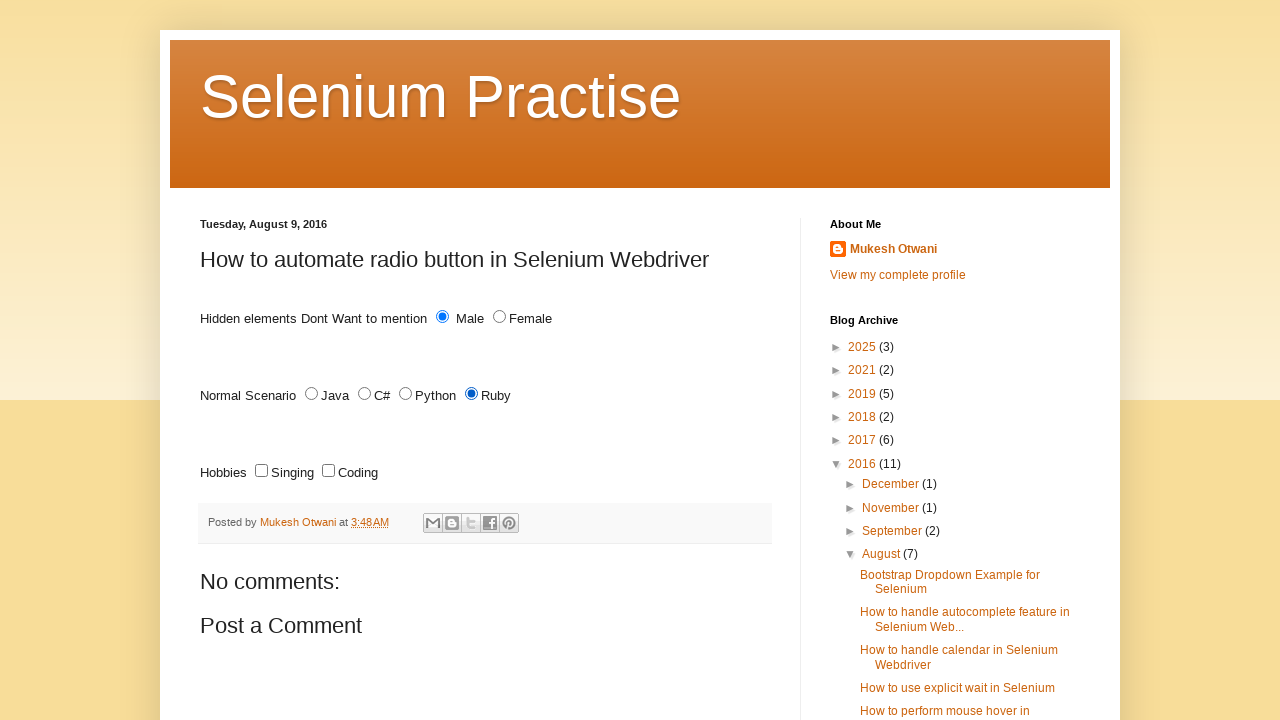

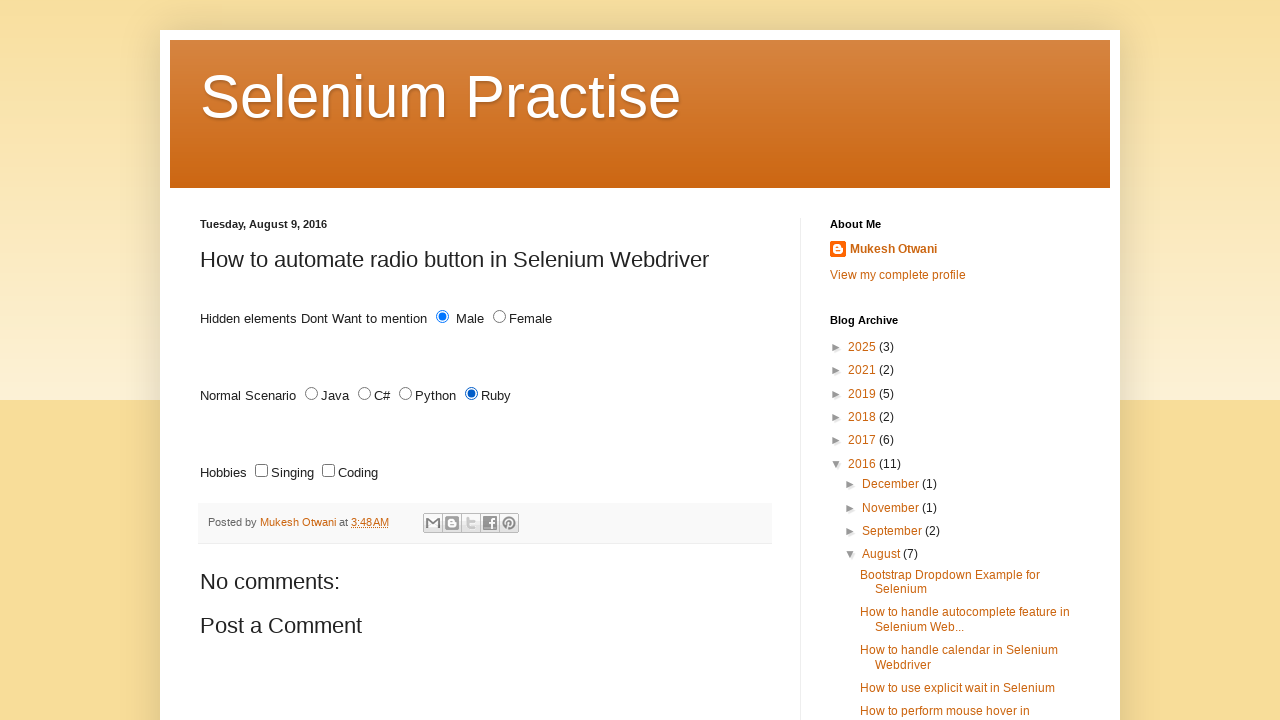